Tests navigation between browser tabs by clicking a link that opens a new tab (CPF Generator), switching to the new tab to verify its title, then switching back to the original tab to verify its title remains correct.

Starting URL: http://antoniotrindade.com.br/treinoautomacao/index.html

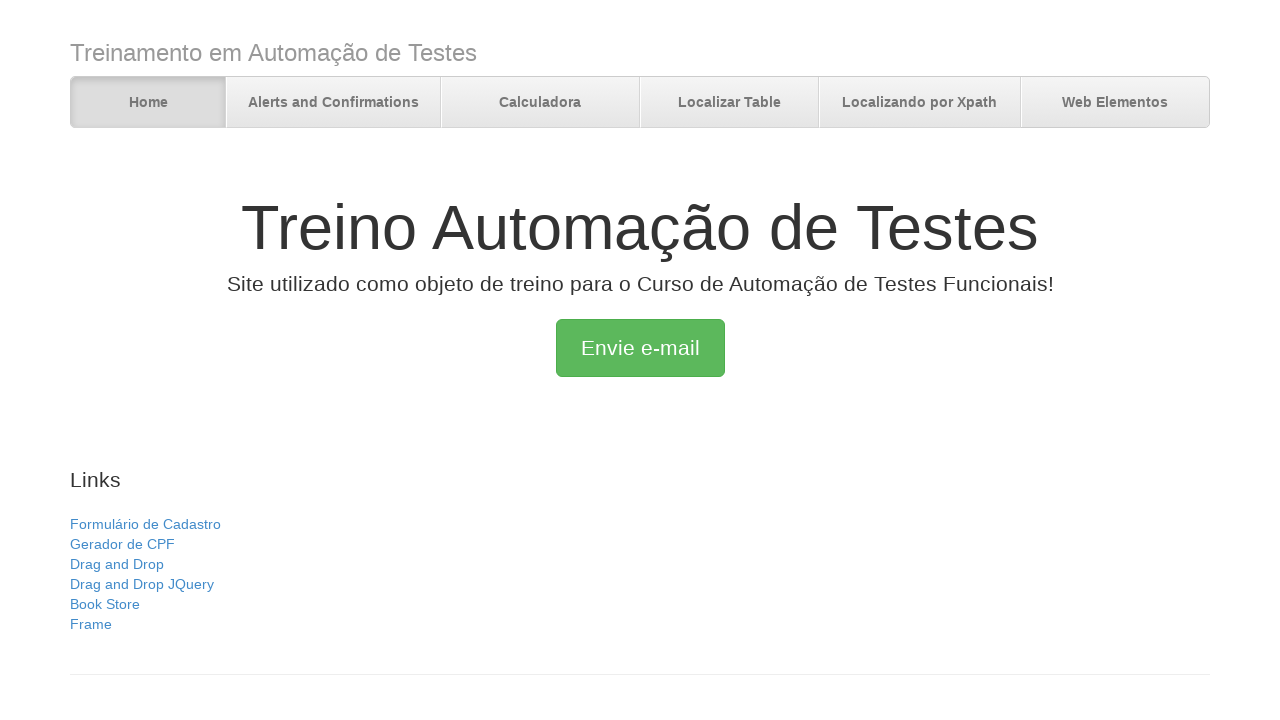

Verified initial page title is 'Treino Automação de Testes'
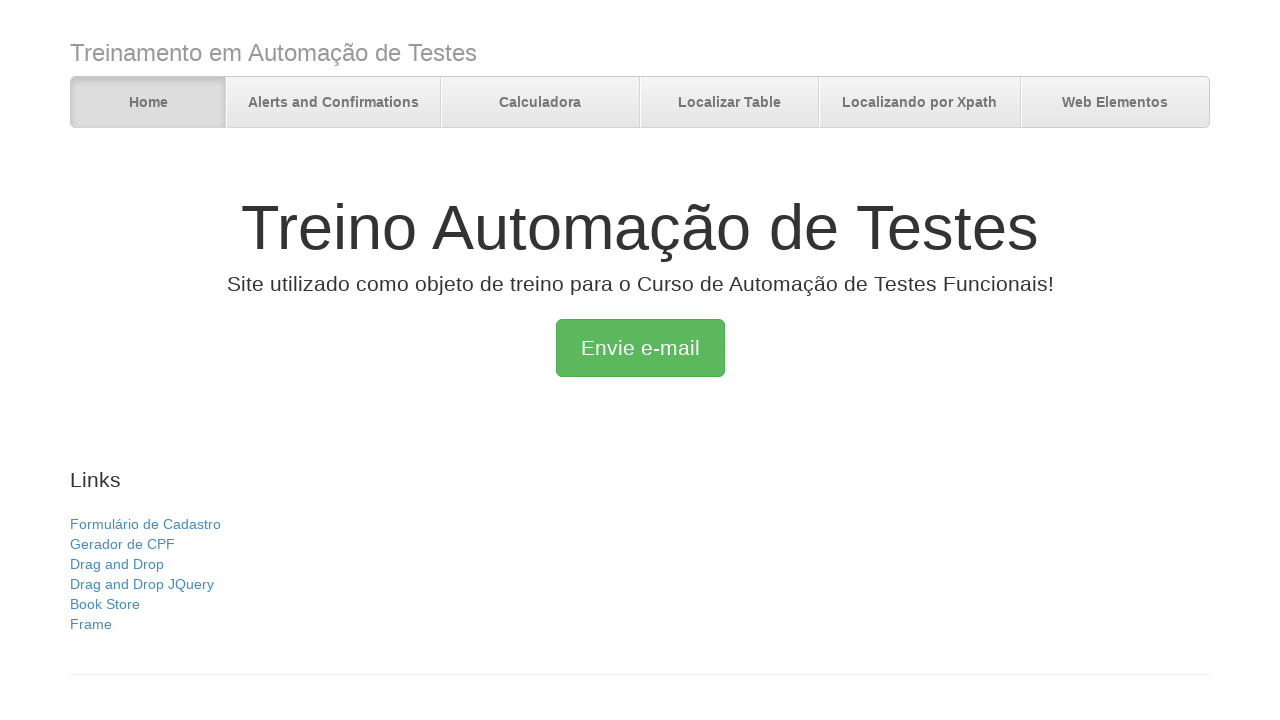

Clicked 'Gerador de CPF' link to open new tab at (122, 544) on text=Gerador de CPF
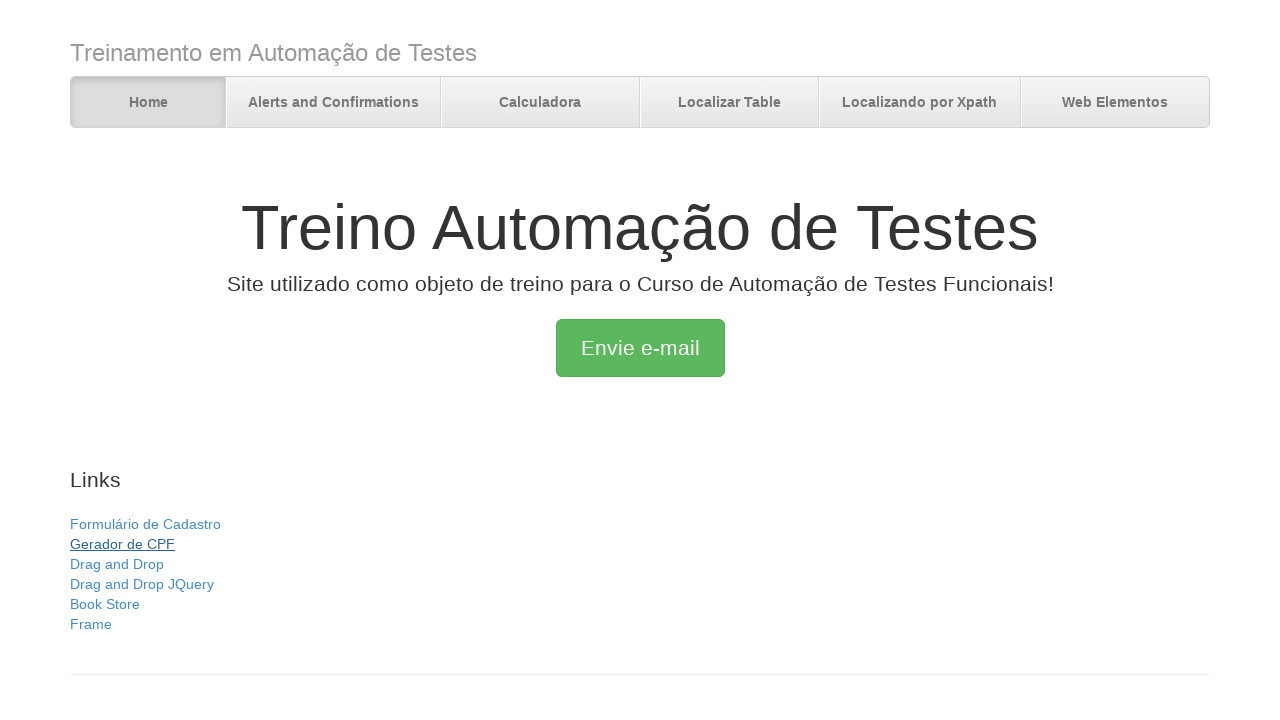

Captured new page/tab from context
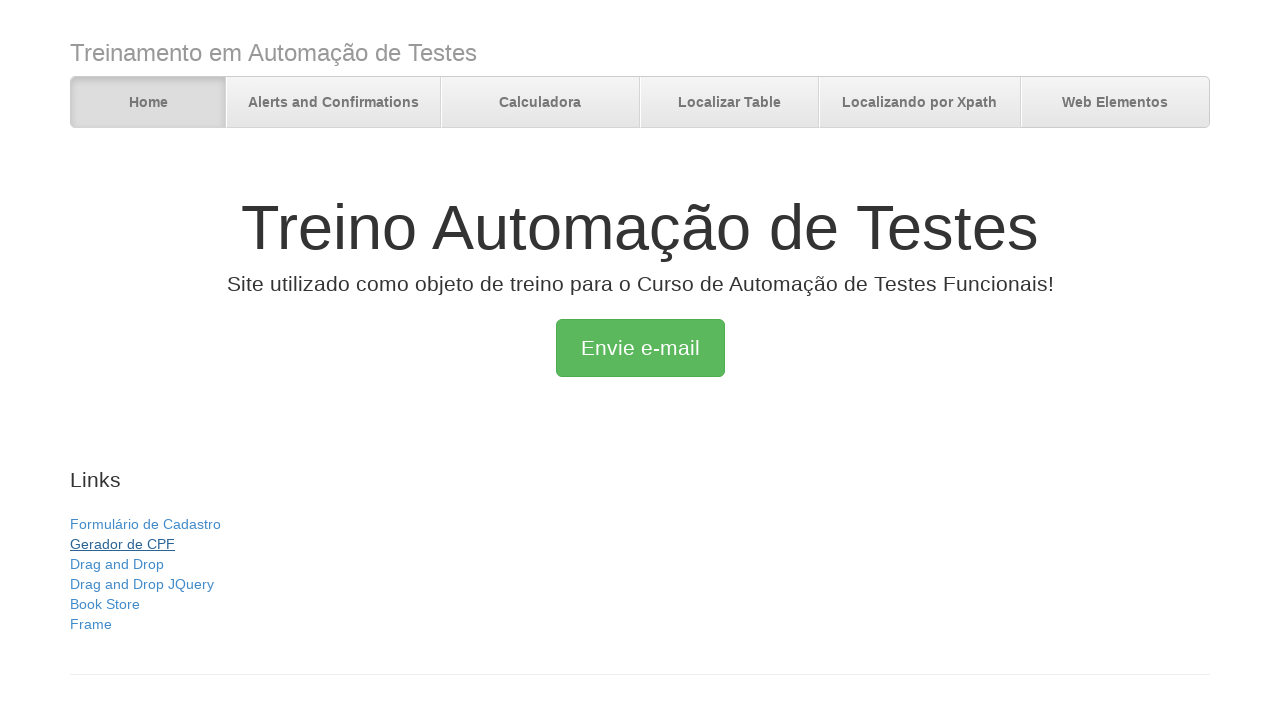

New tab finished loading
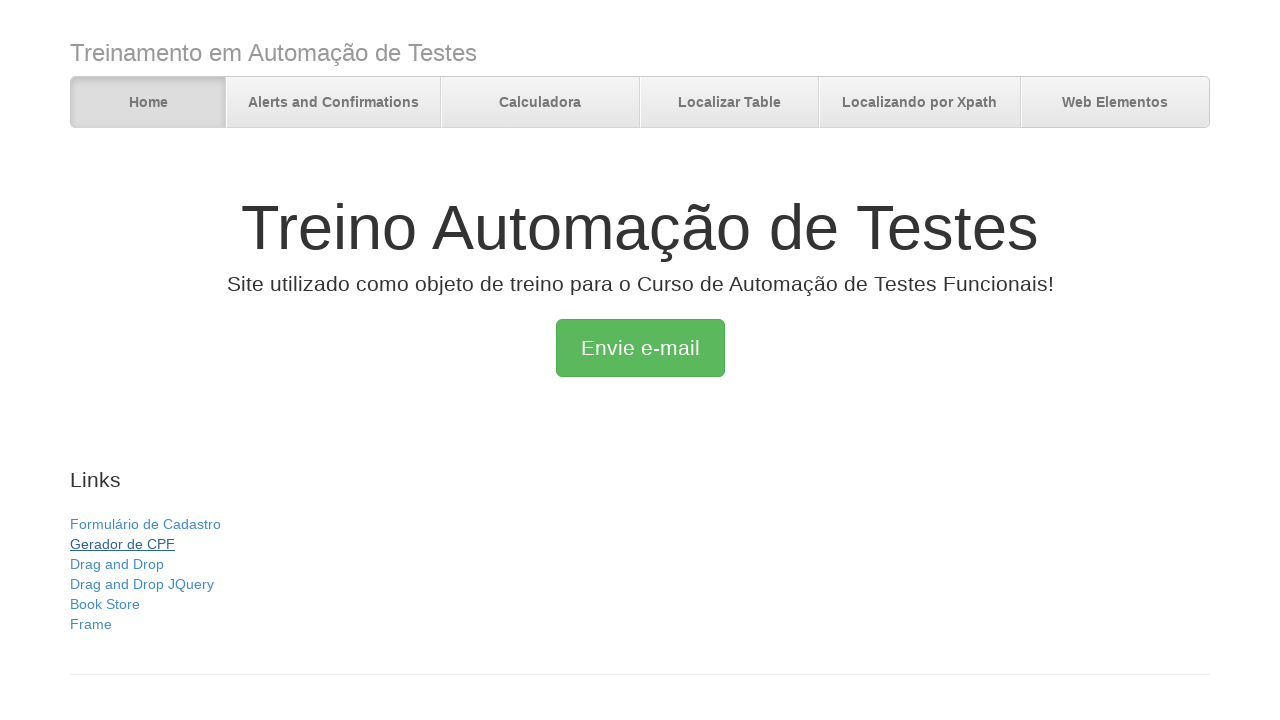

Verified new tab title is 'Gerador de CPF'
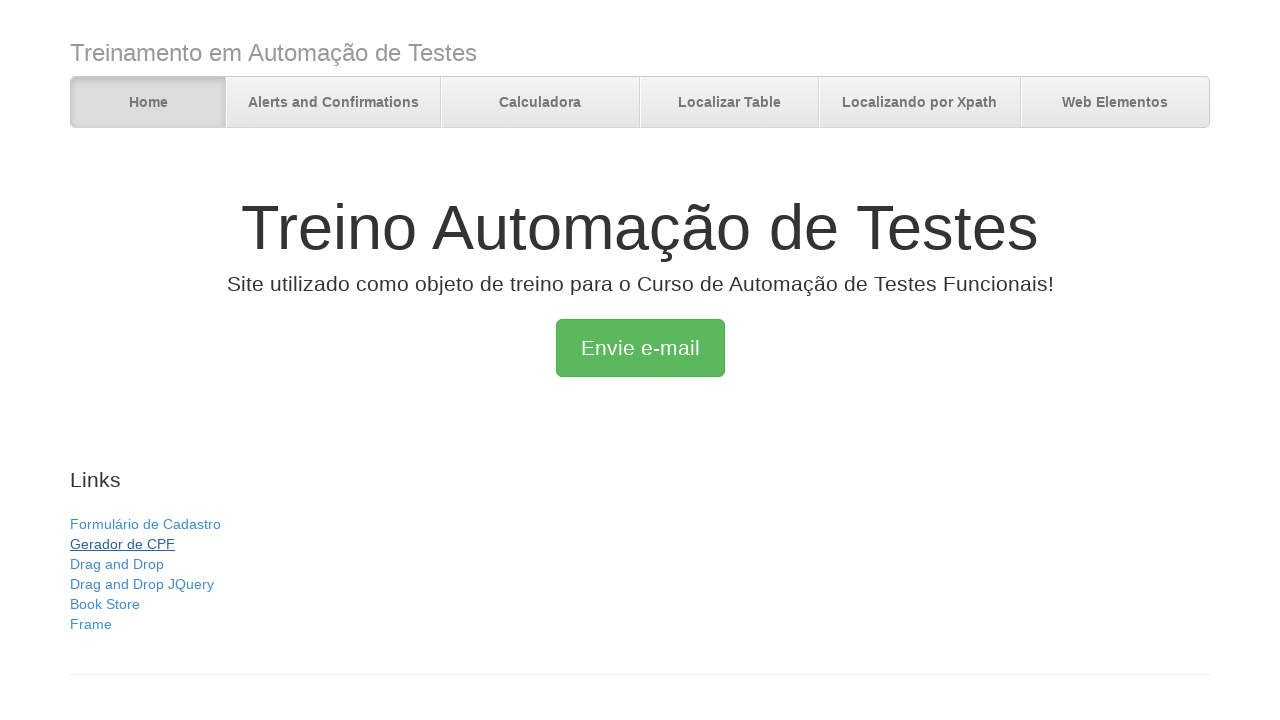

Switched focus back to original tab
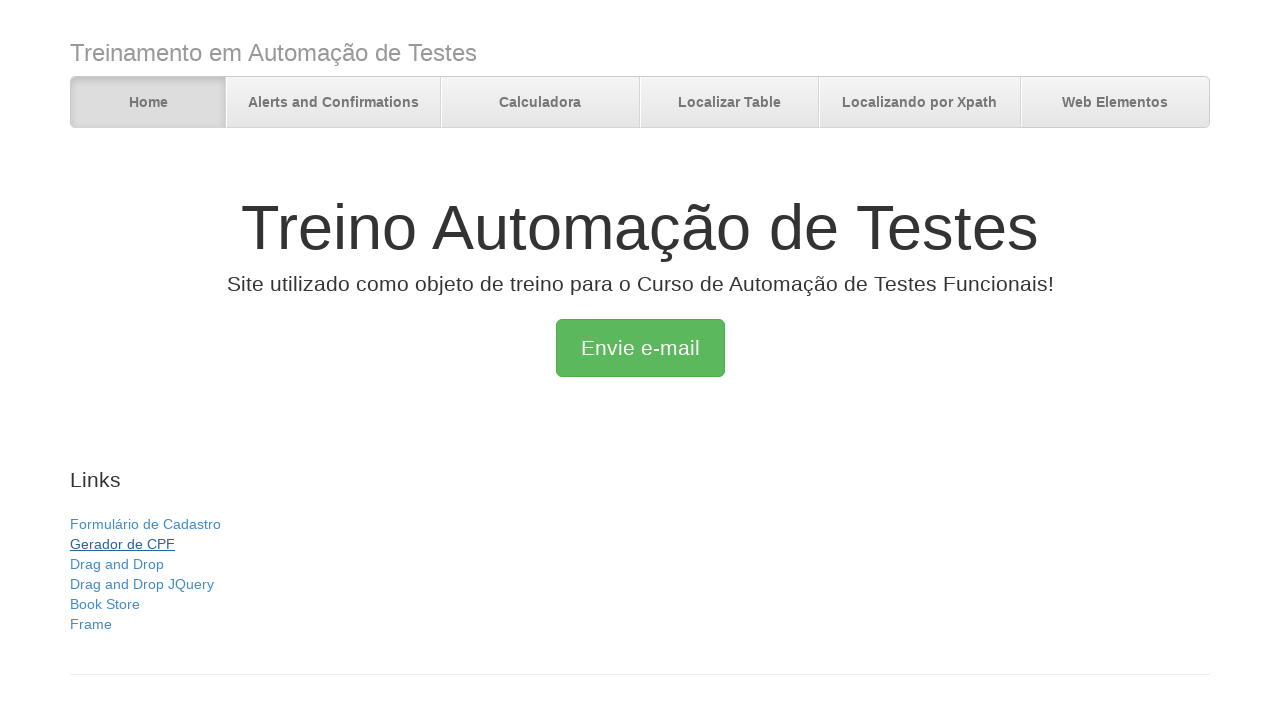

Verified original tab title remains 'Treino Automação de Testes'
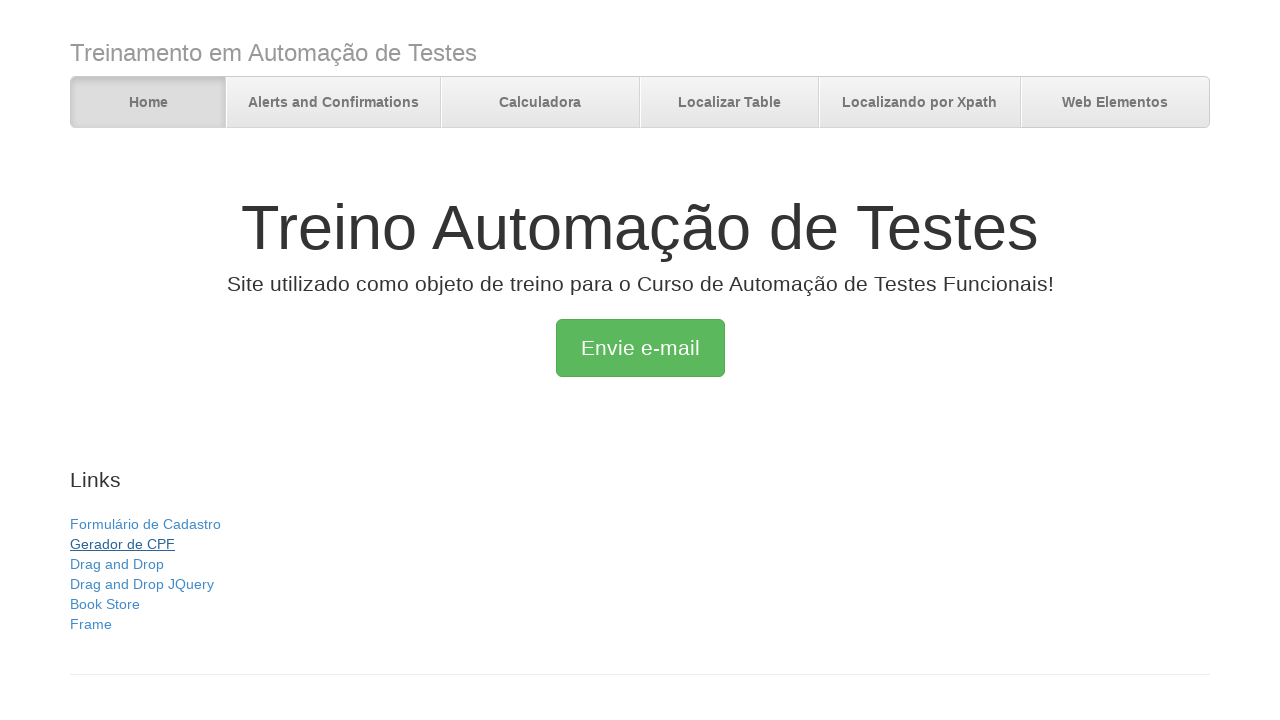

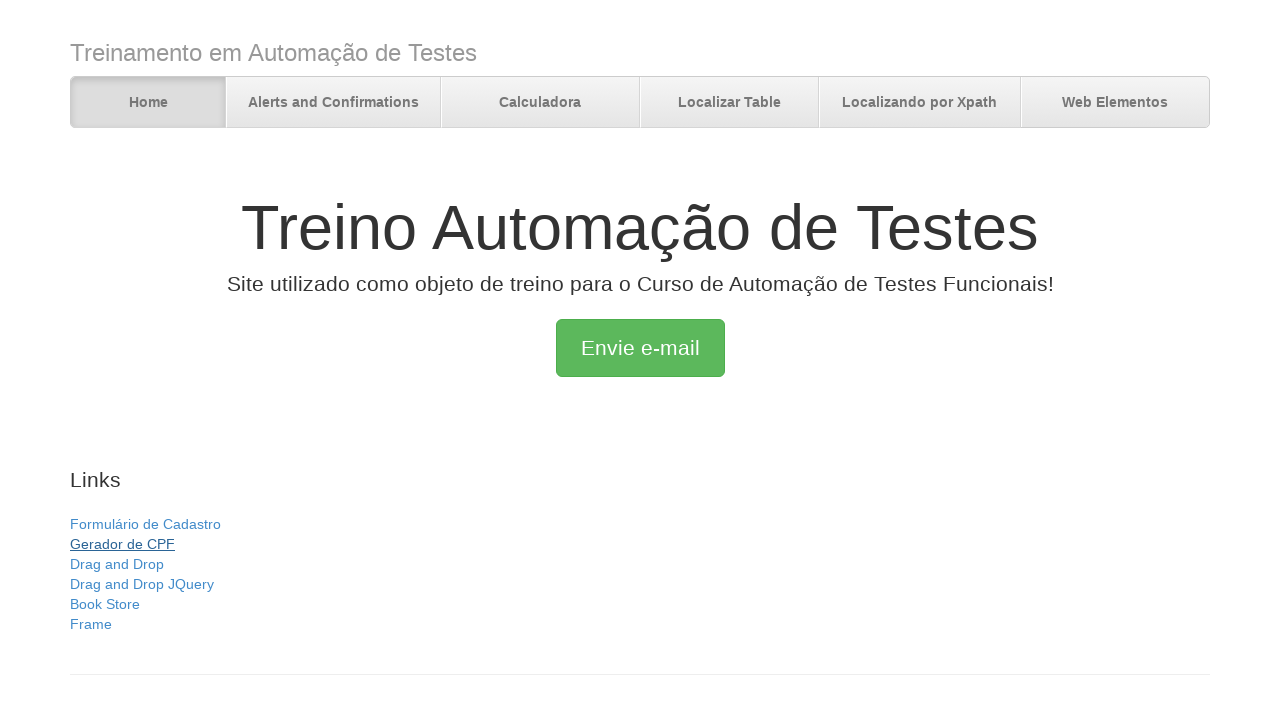